Tests dynamic loading functionality by clicking on Example 2, triggering the loading action, and verifying that "Hello World!" text appears after loading completes.

Starting URL: http://the-internet.herokuapp.com/dynamic_loading

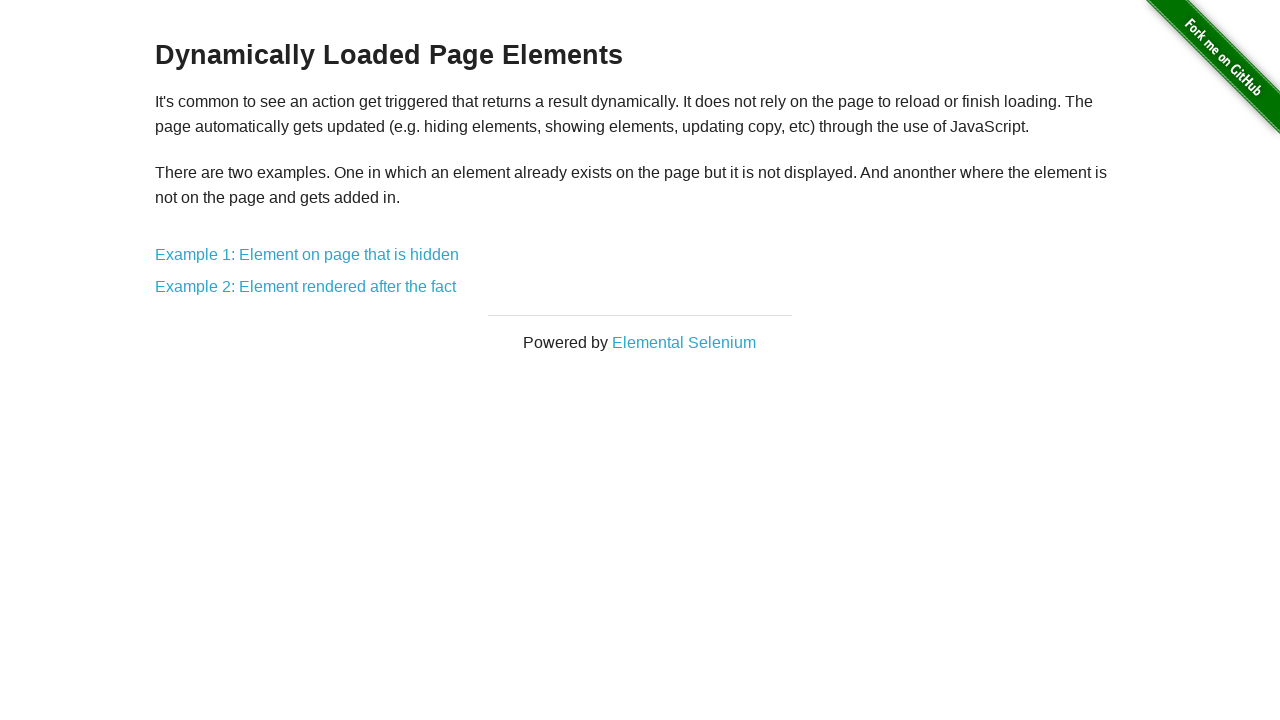

Clicked on Example 2 link at (306, 287) on text=Example 2
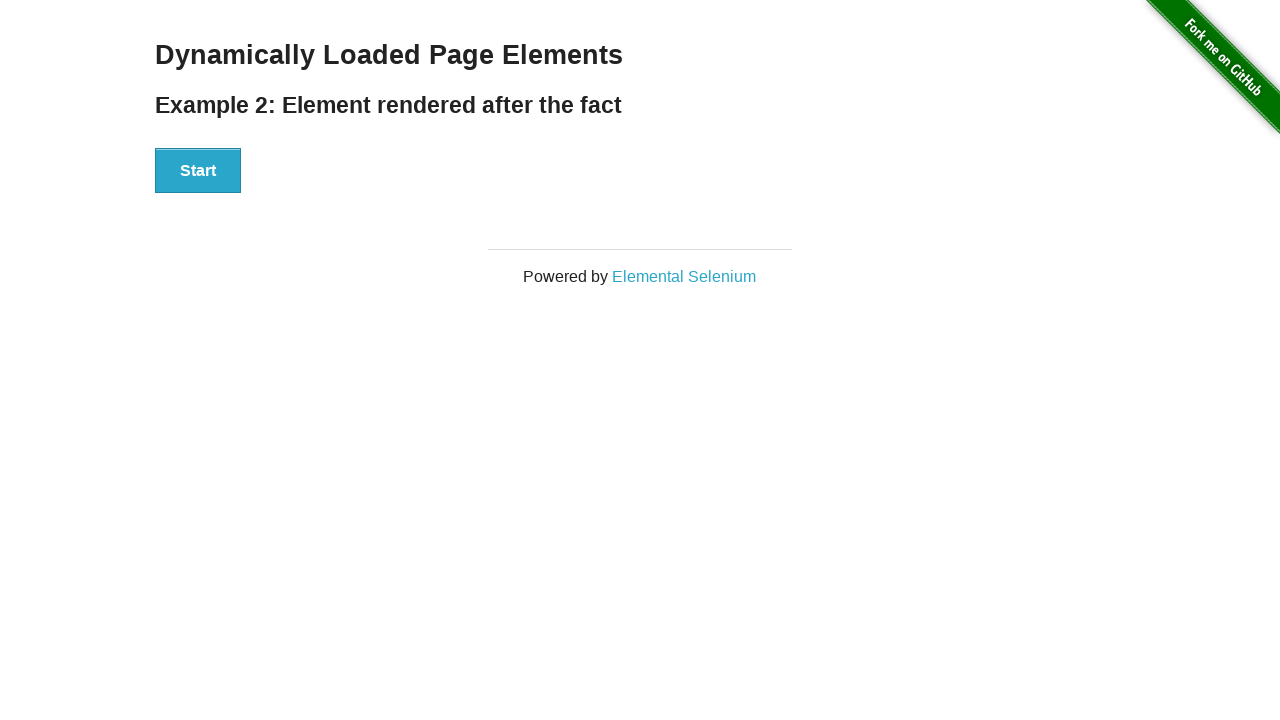

Clicked the start button to trigger loading action at (198, 171) on xpath=//div[@id='start']/button
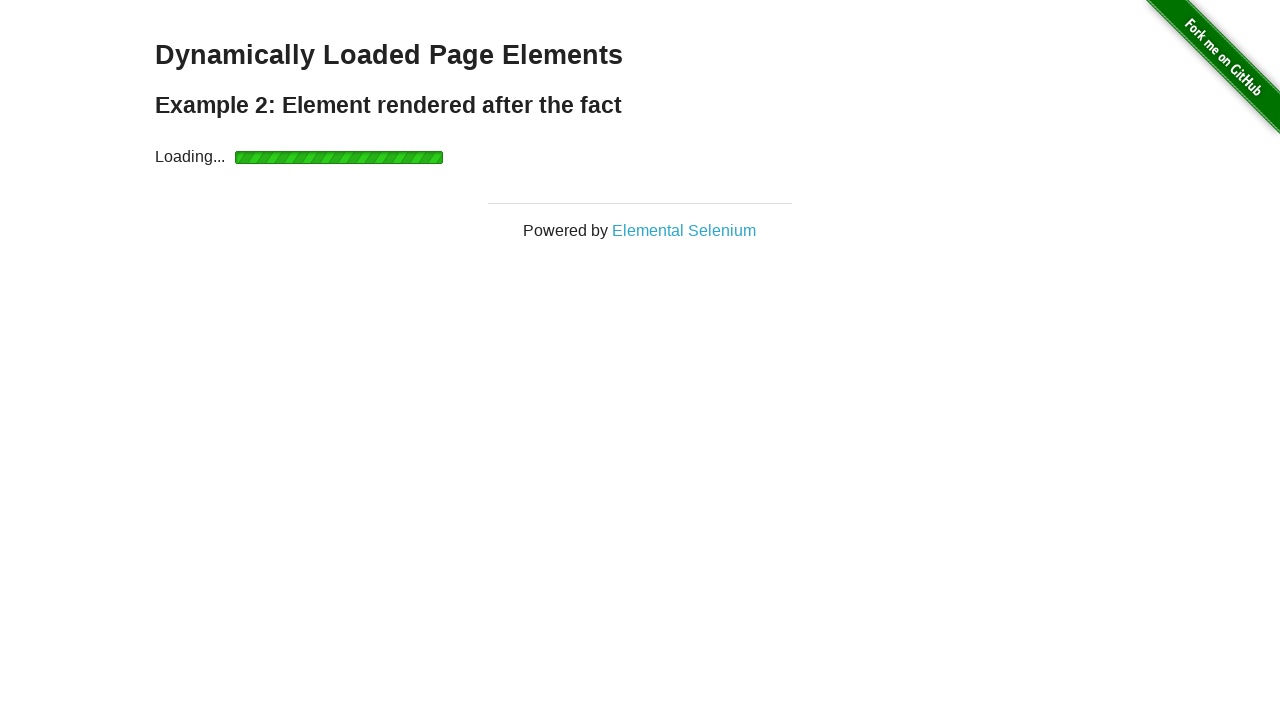

Verified 'Hello World!' text appeared after loading completed
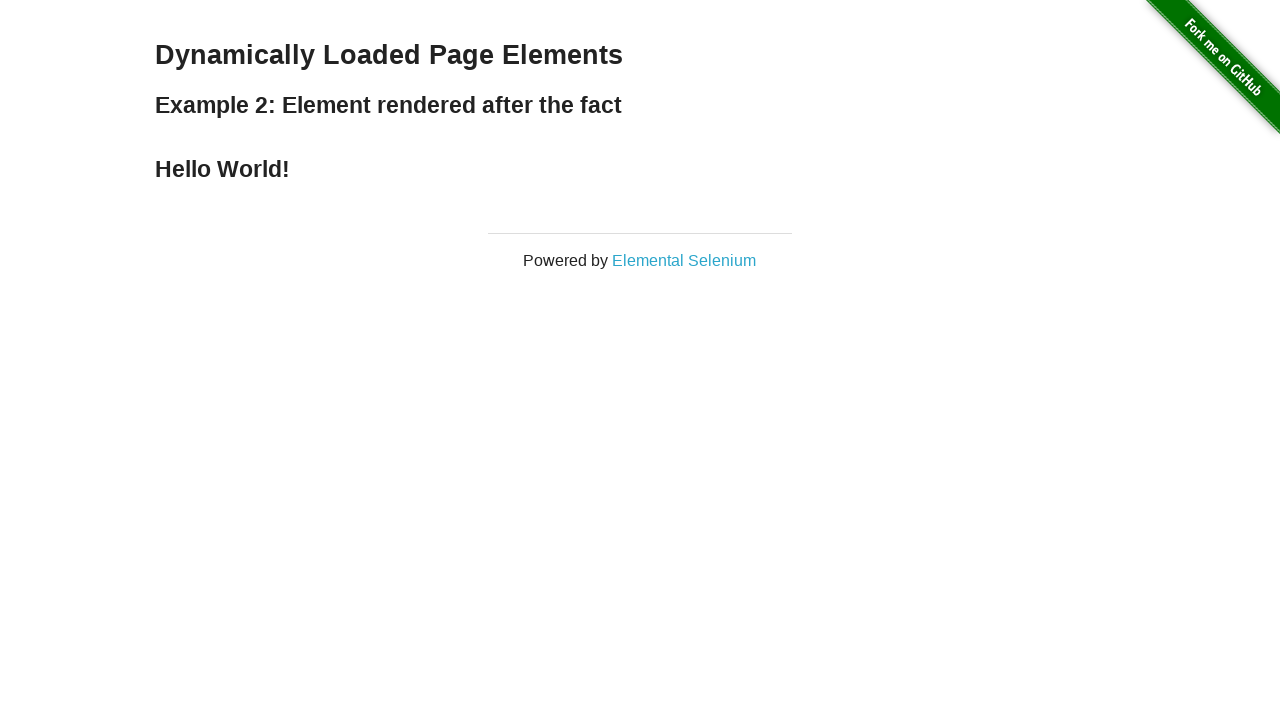

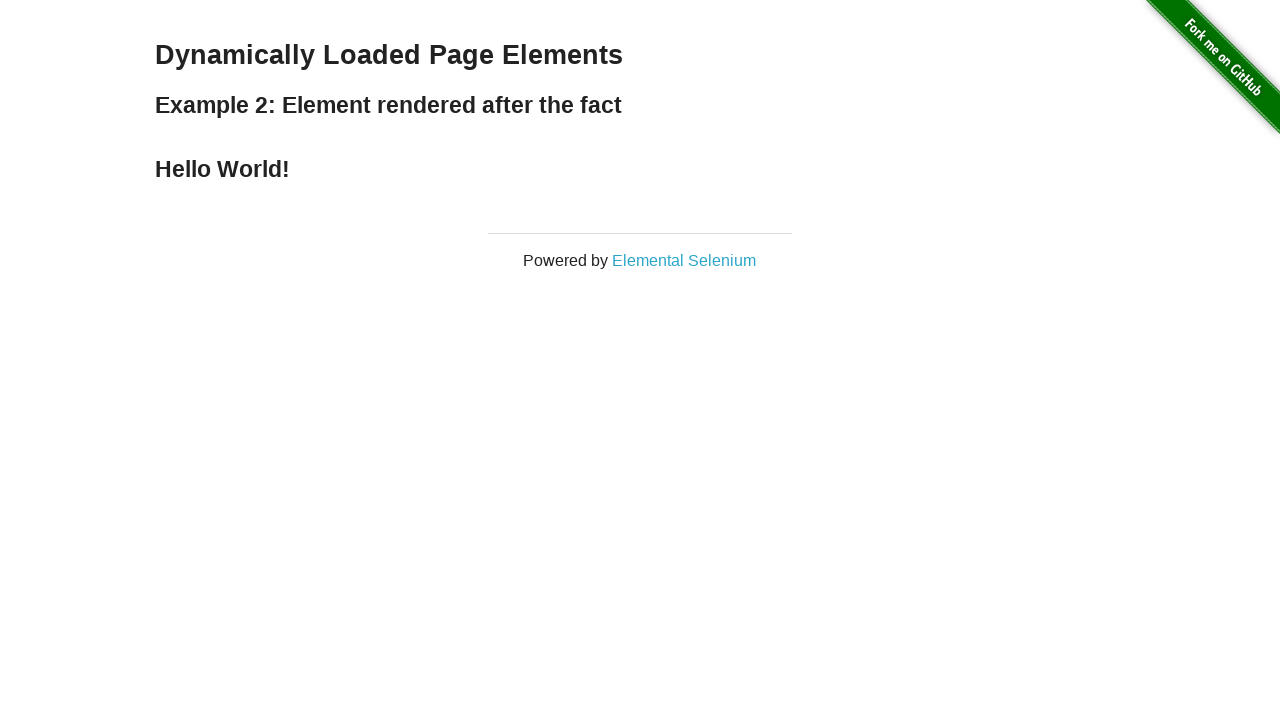